Verifies that the second checkbox can be unchecked and validates its unchecked state

Starting URL: http://the-internet.herokuapp.com/

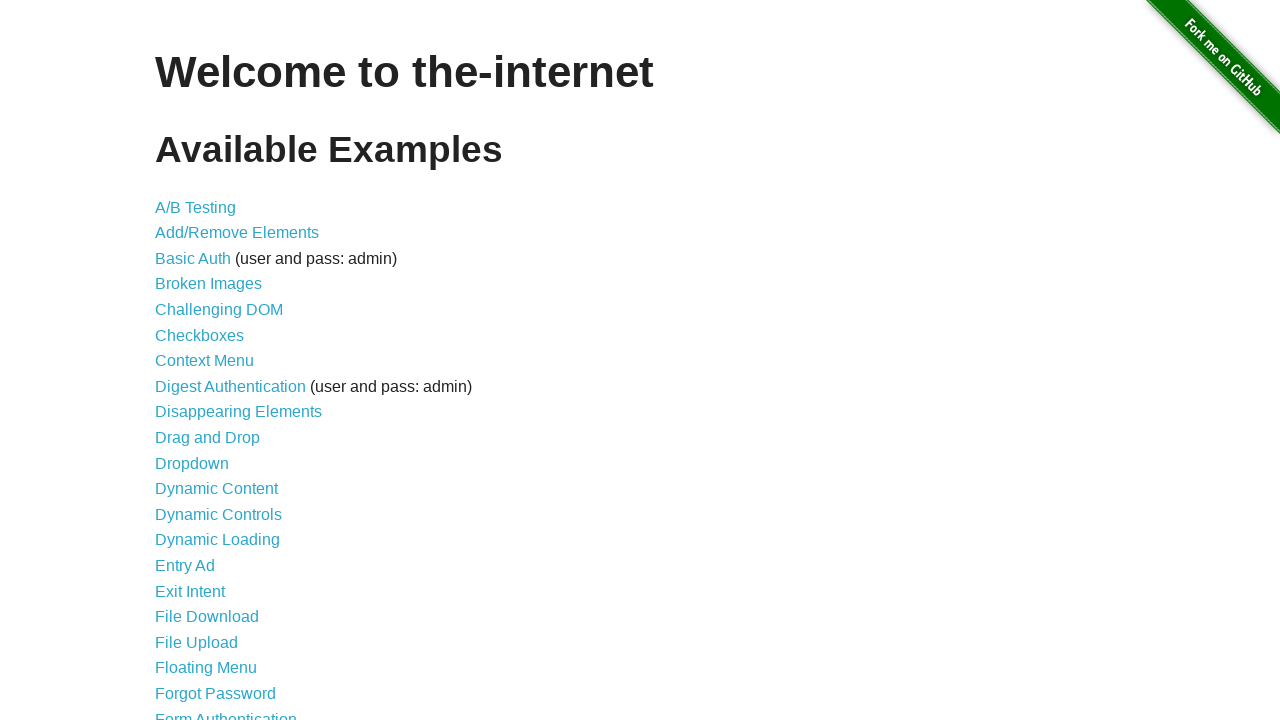

Navigated to checkboxes page at (200, 335) on a[href='/checkboxes']
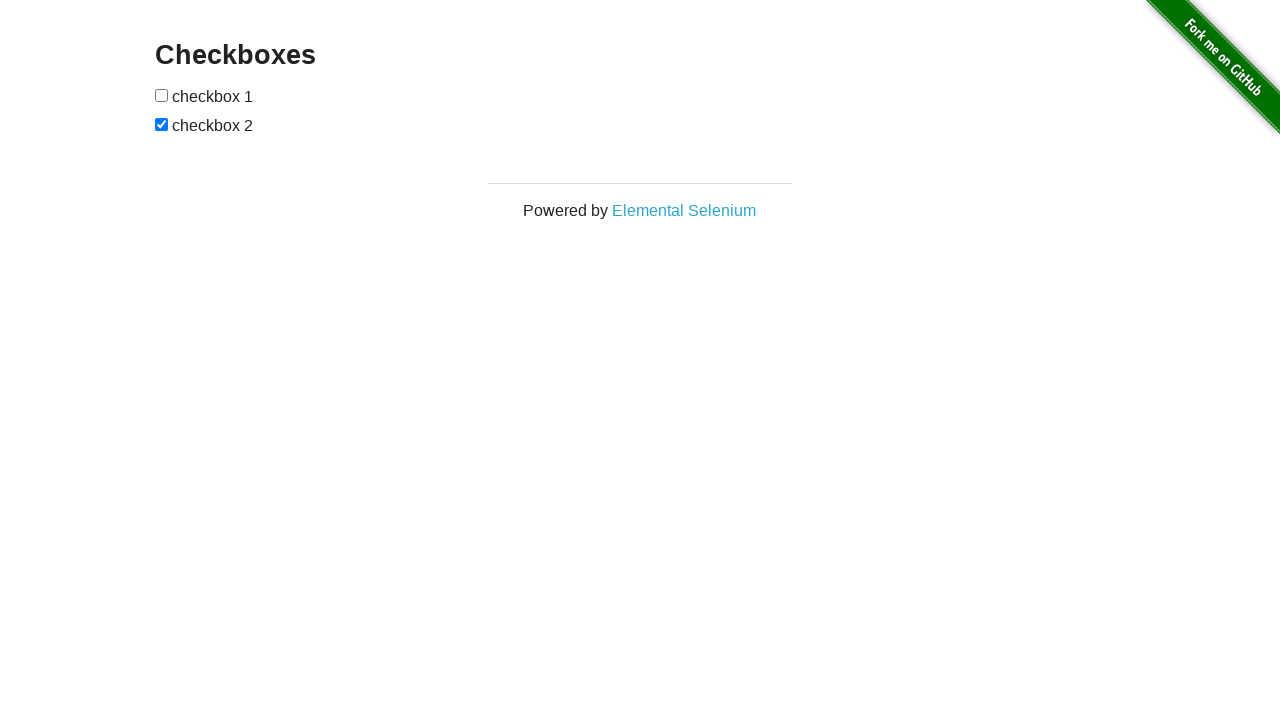

Located the second checkbox element
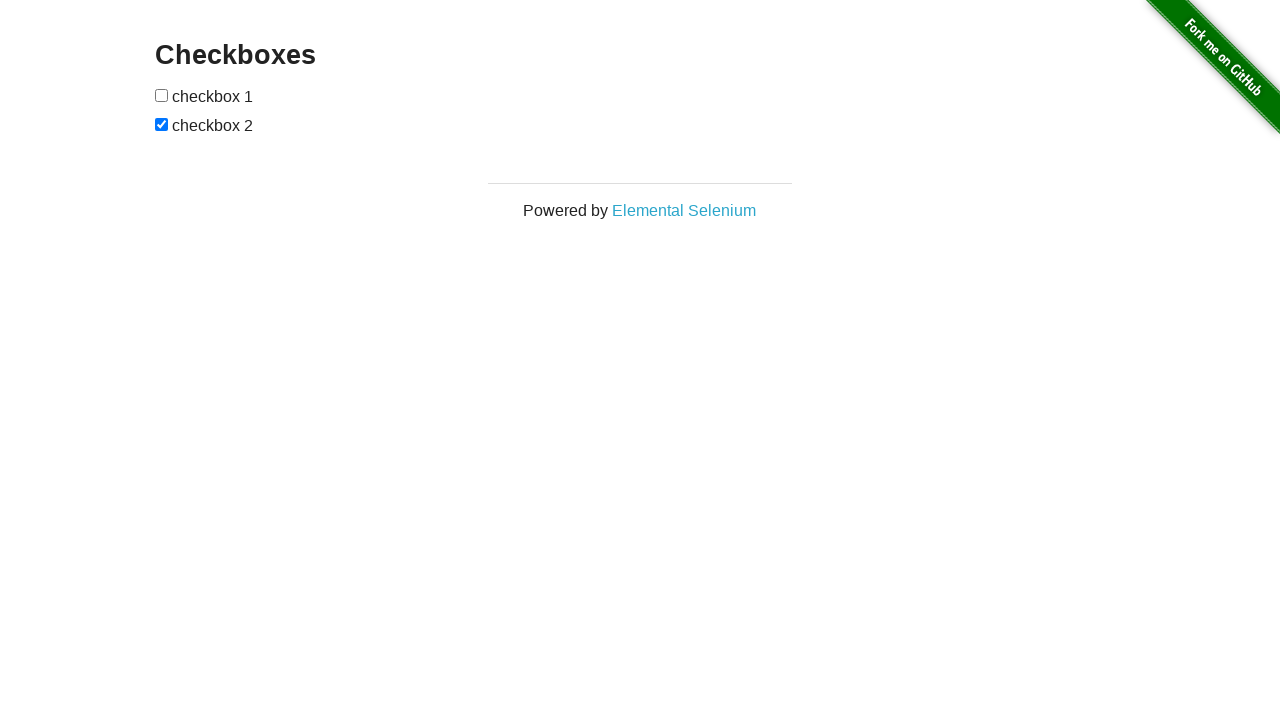

Clicked the second checkbox to uncheck it at (162, 124) on [type=checkbox] >> nth=1
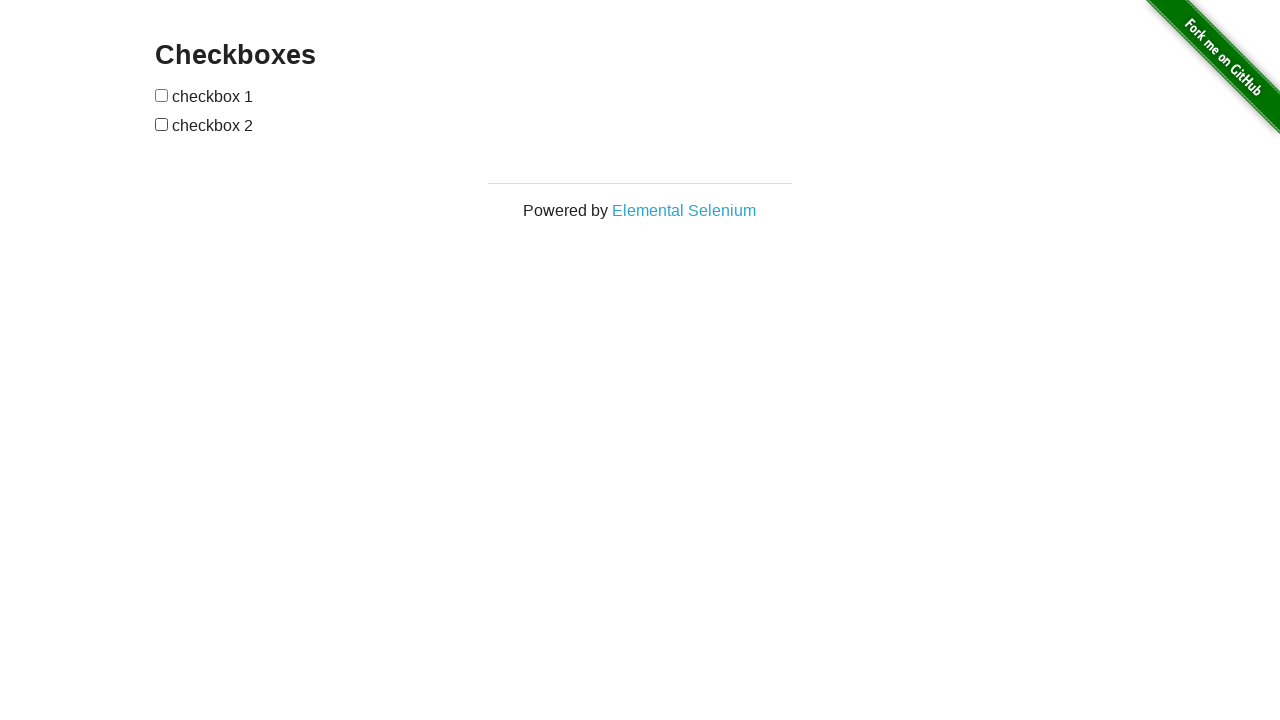

Verified that the second checkbox is now unchecked
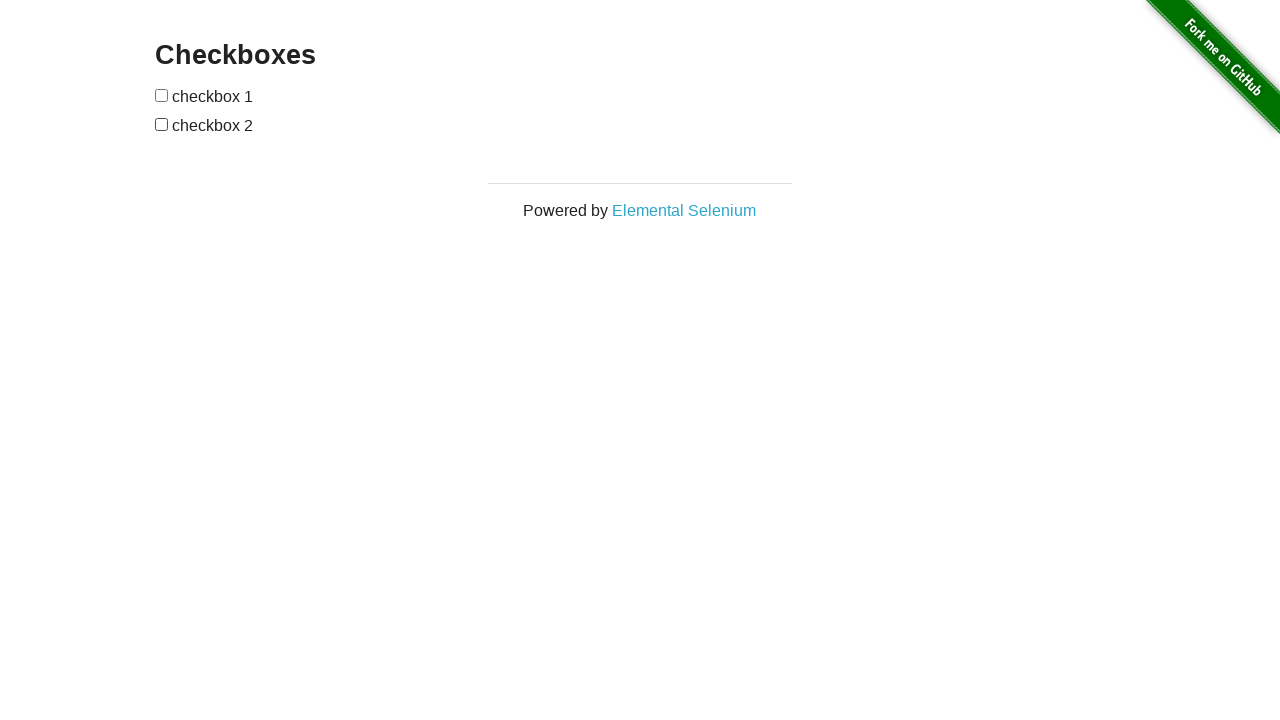

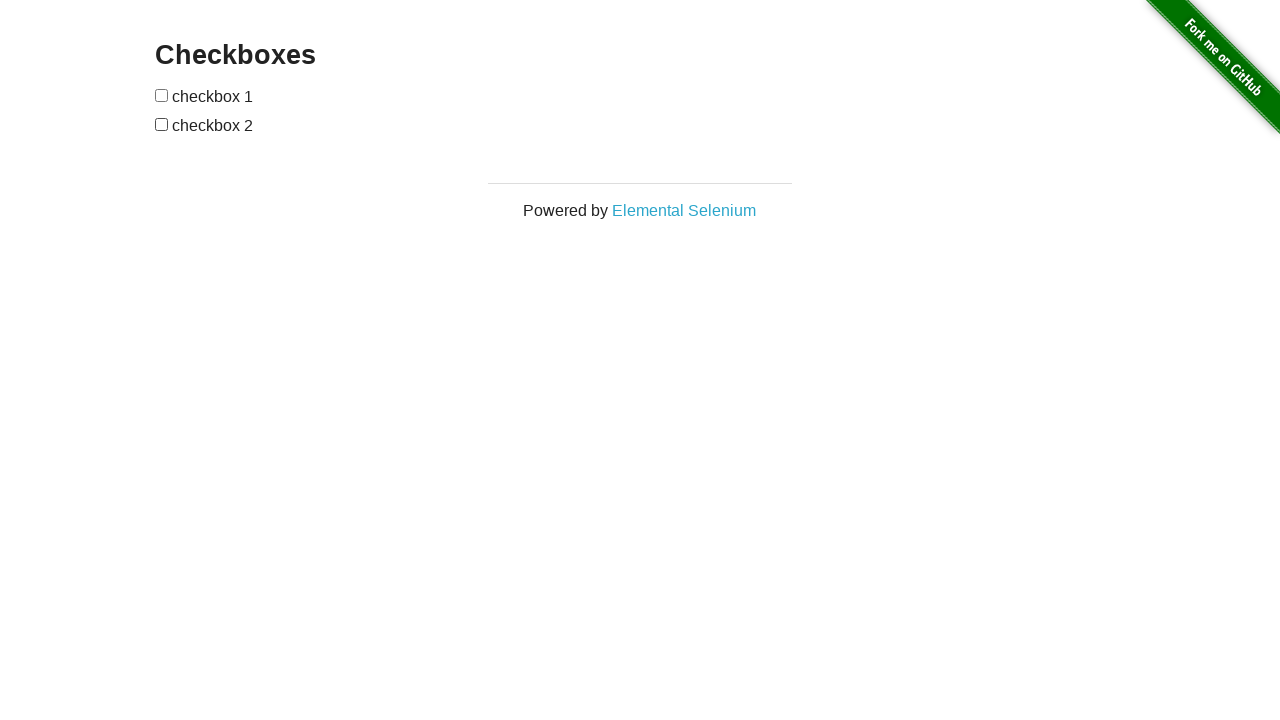